Tests infinite scroll functionality by scrolling down the page multiple times to trigger content loading

Starting URL: https://the-internet.herokuapp.com/infinite_scroll

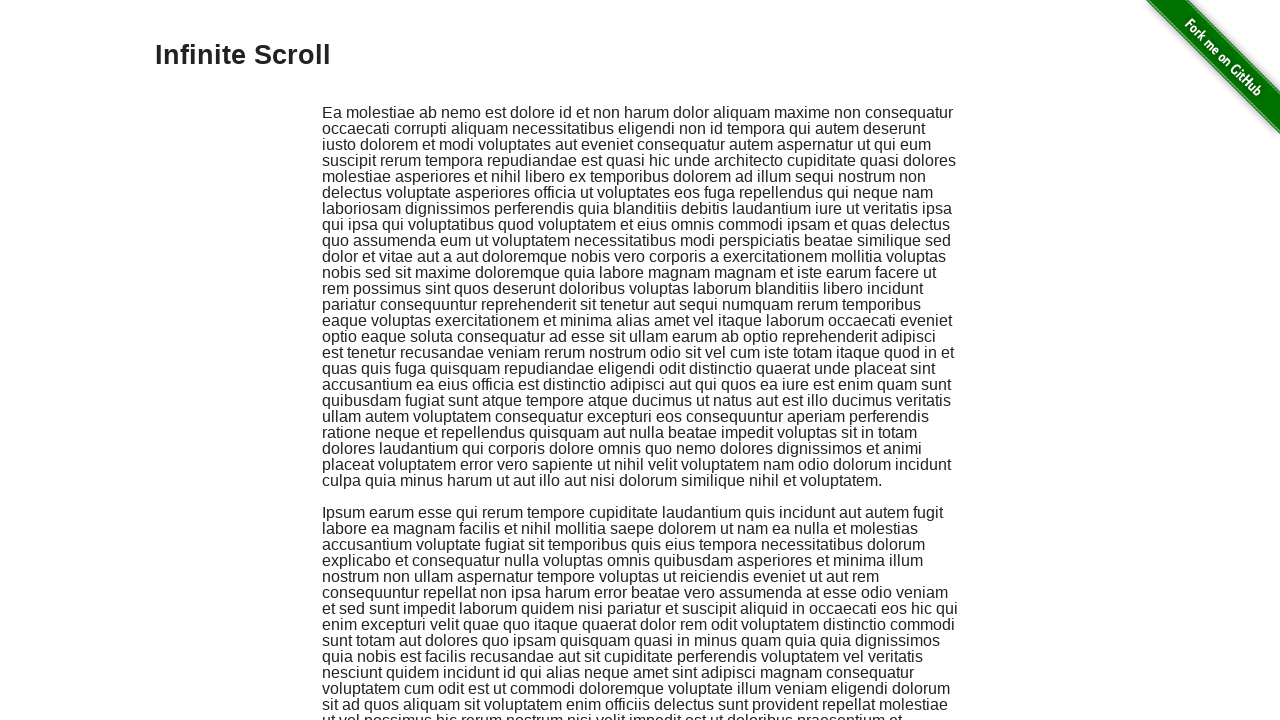

Scrolled down the page to trigger infinite scroll
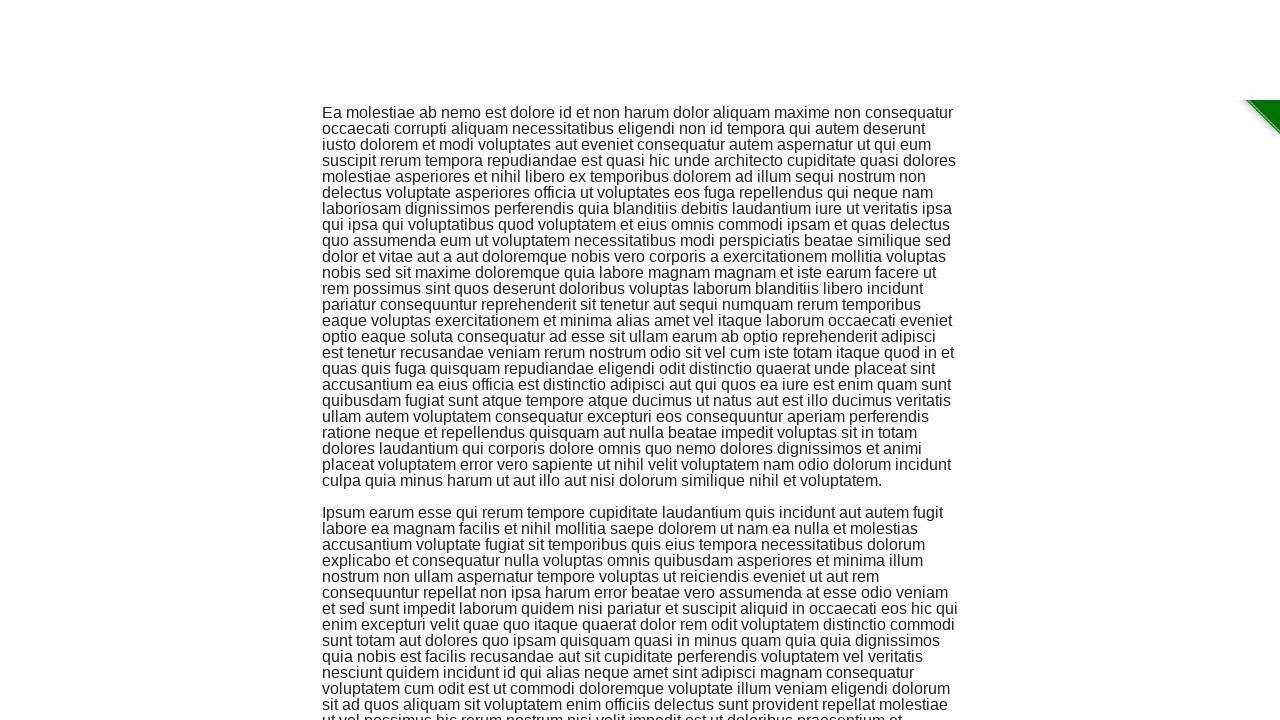

Waited for new content to load after scrolling
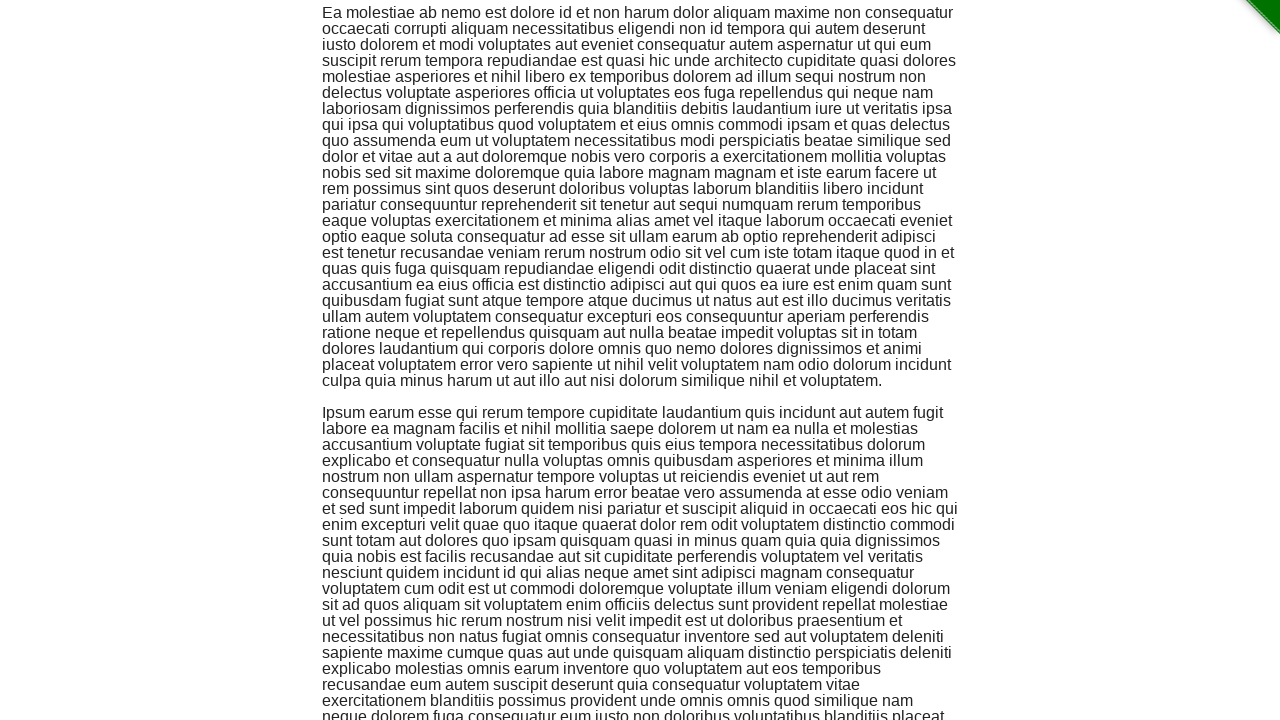

Scrolled down the page to trigger infinite scroll
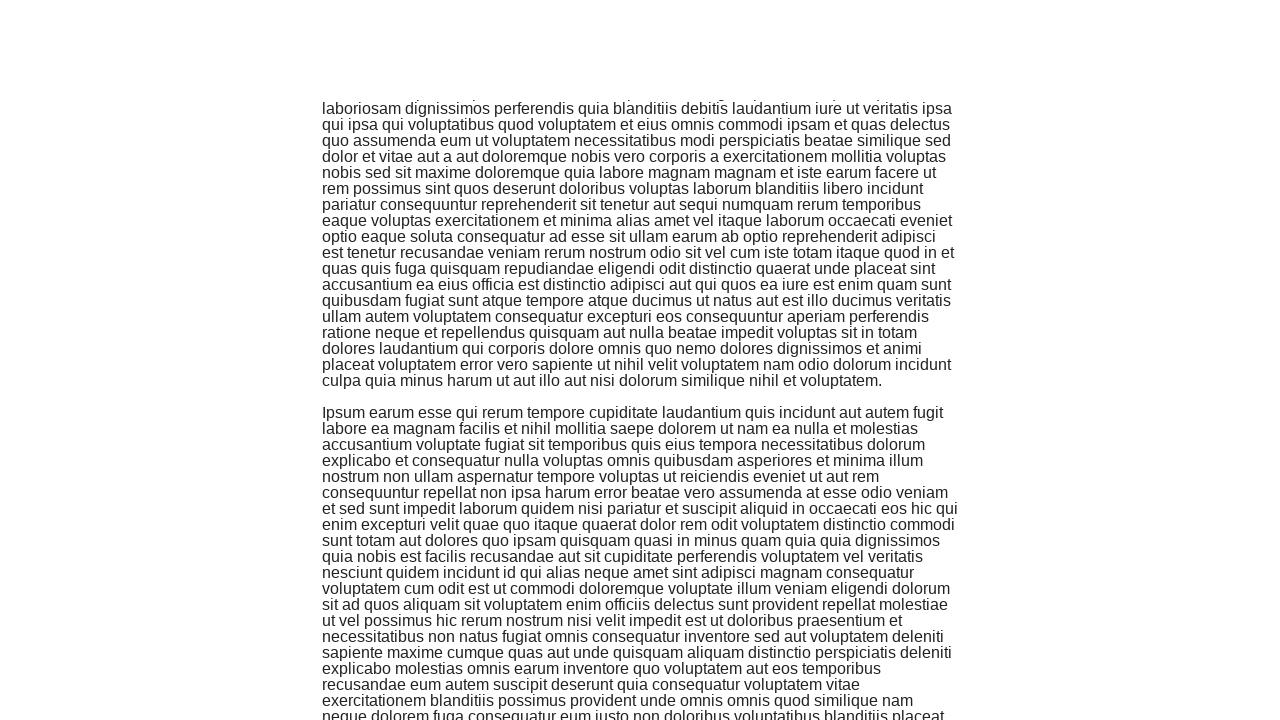

Waited for new content to load after scrolling
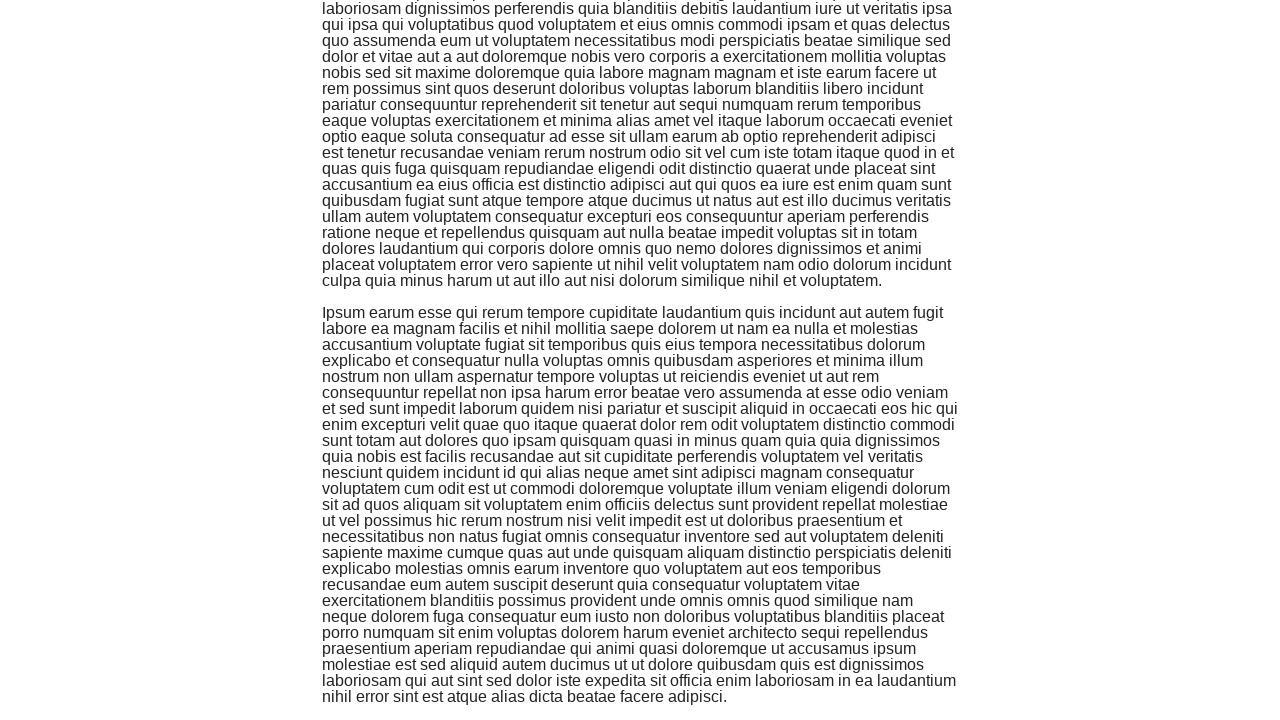

Scrolled down the page to trigger infinite scroll
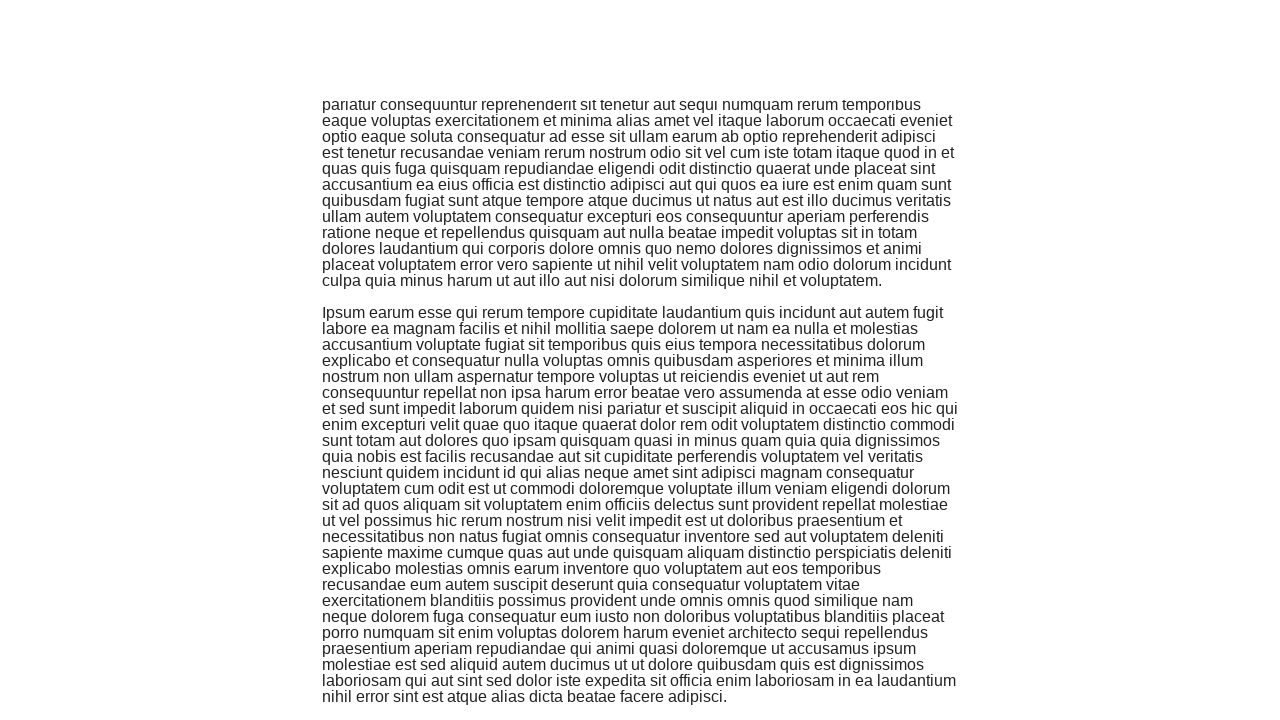

Waited for new content to load after scrolling
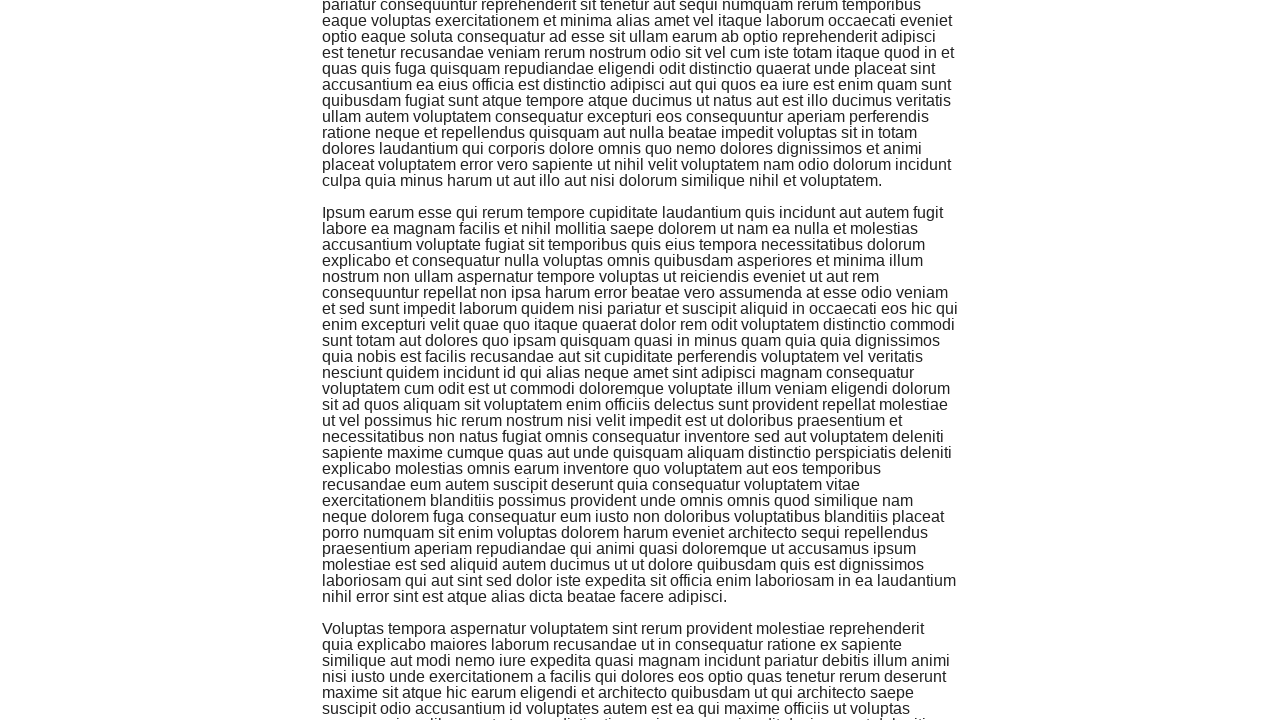

Scrolled down the page to trigger infinite scroll
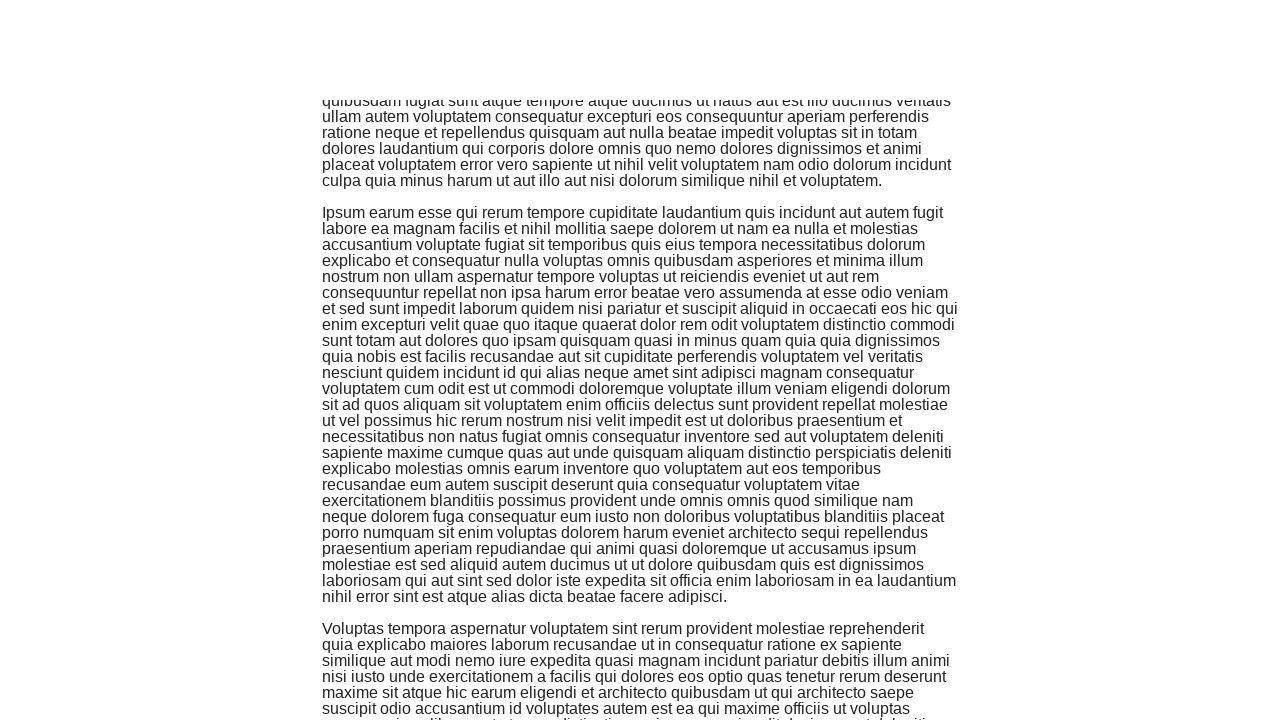

Waited for new content to load after scrolling
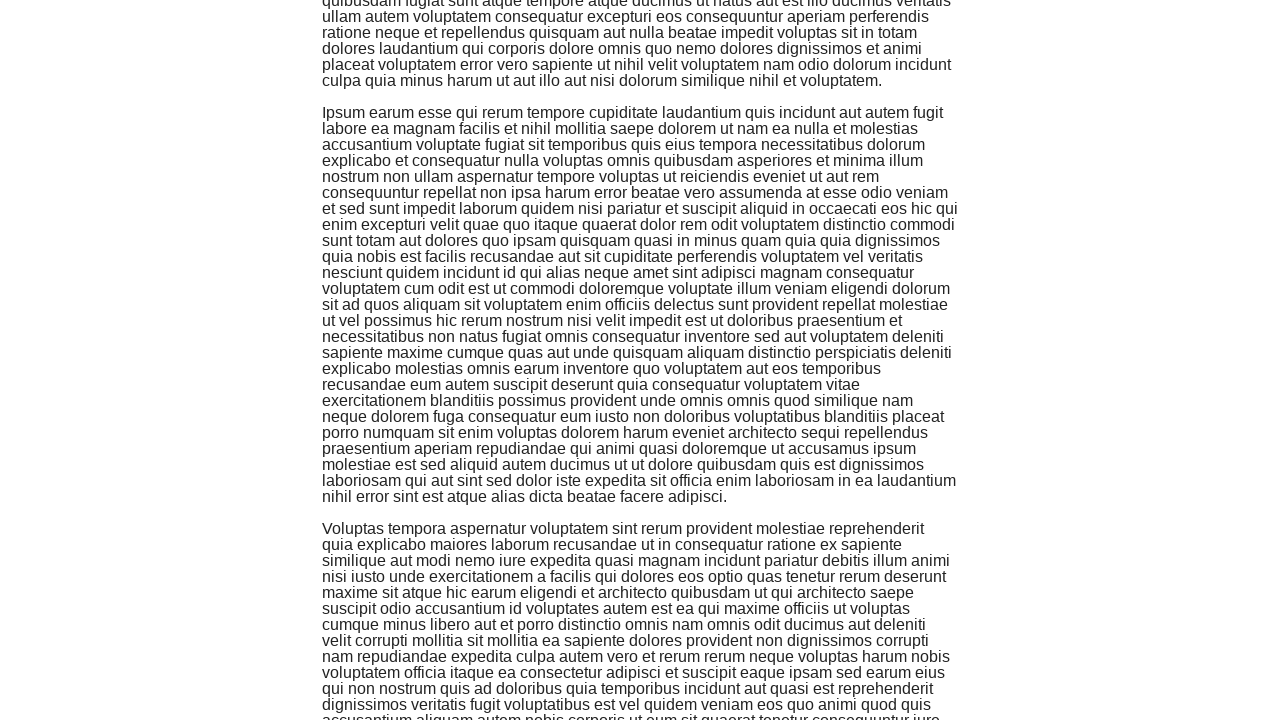

Scrolled down the page to trigger infinite scroll
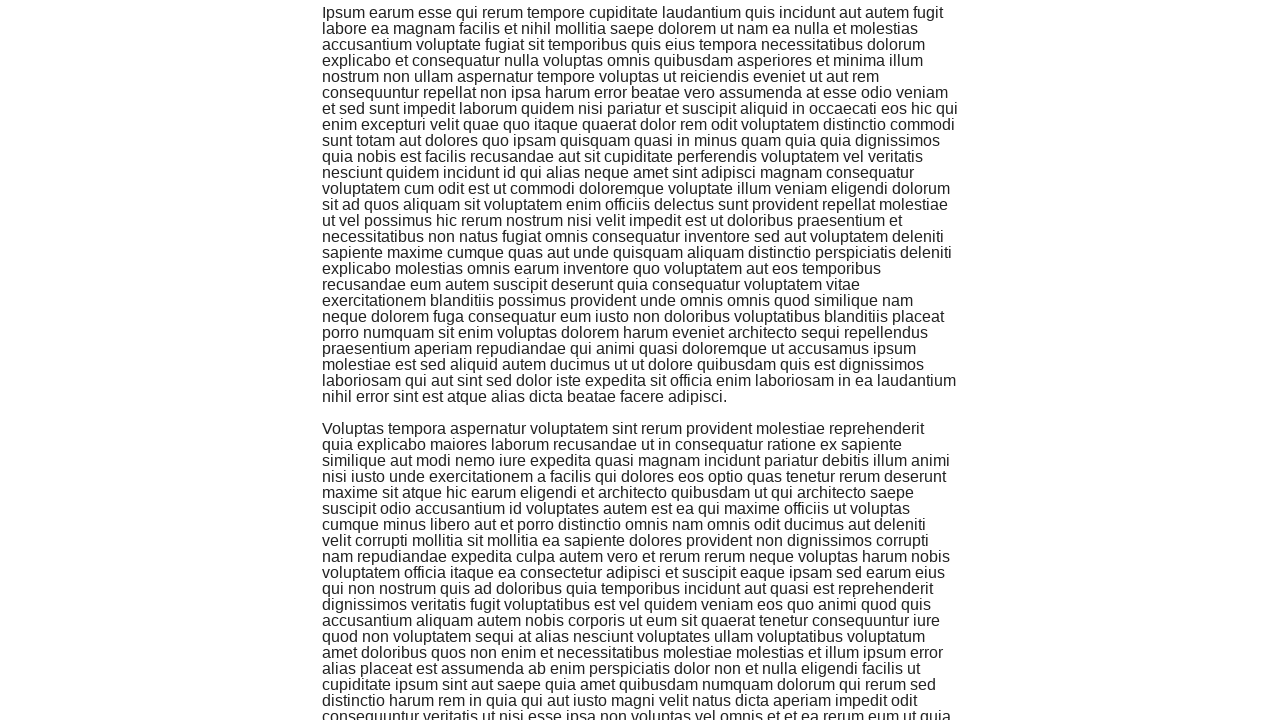

Waited for new content to load after scrolling
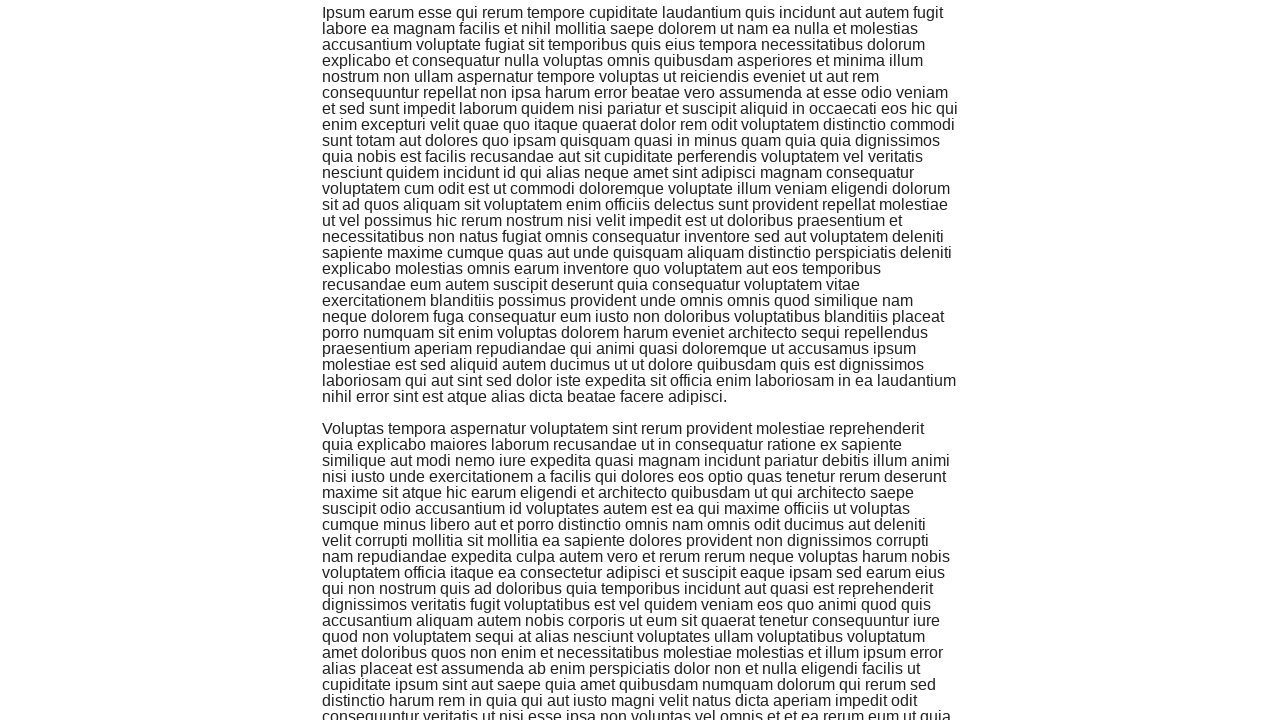

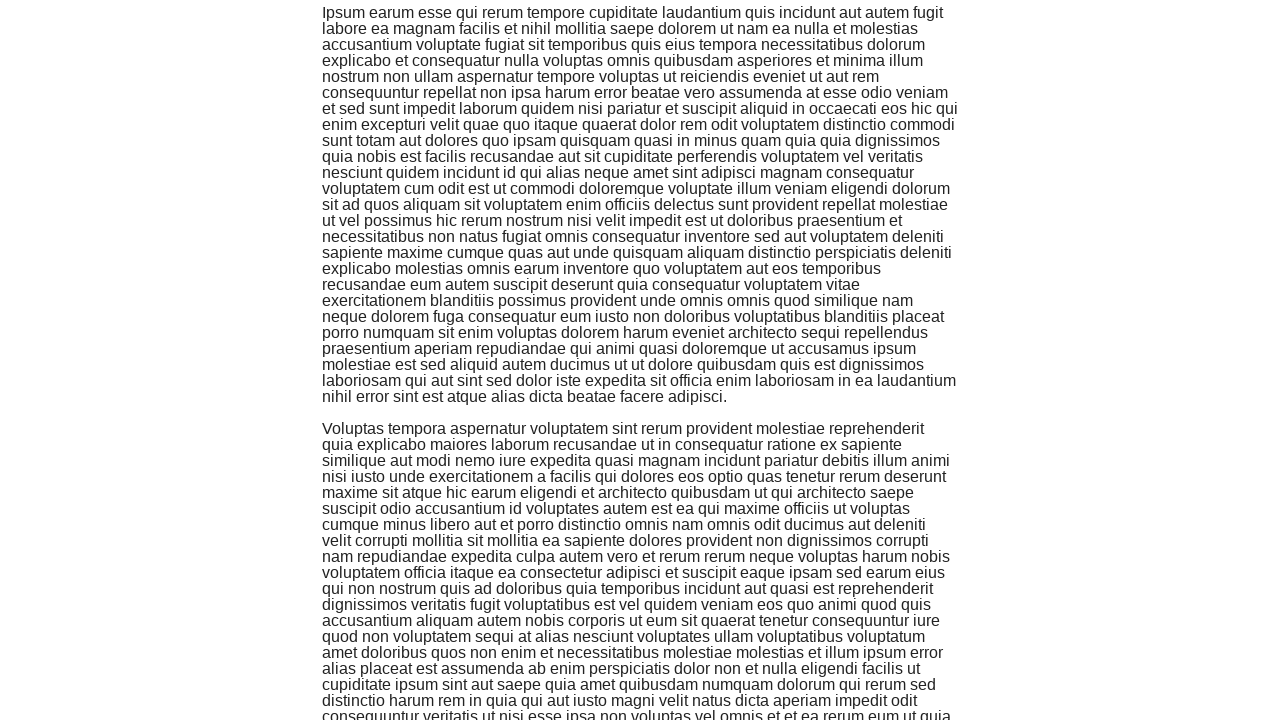